Tests drag and drop functionality on jQuery UI demo page by dragging an element onto a drop target within an iframe and verifying the interaction

Starting URL: https://jqueryui.com/droppable/

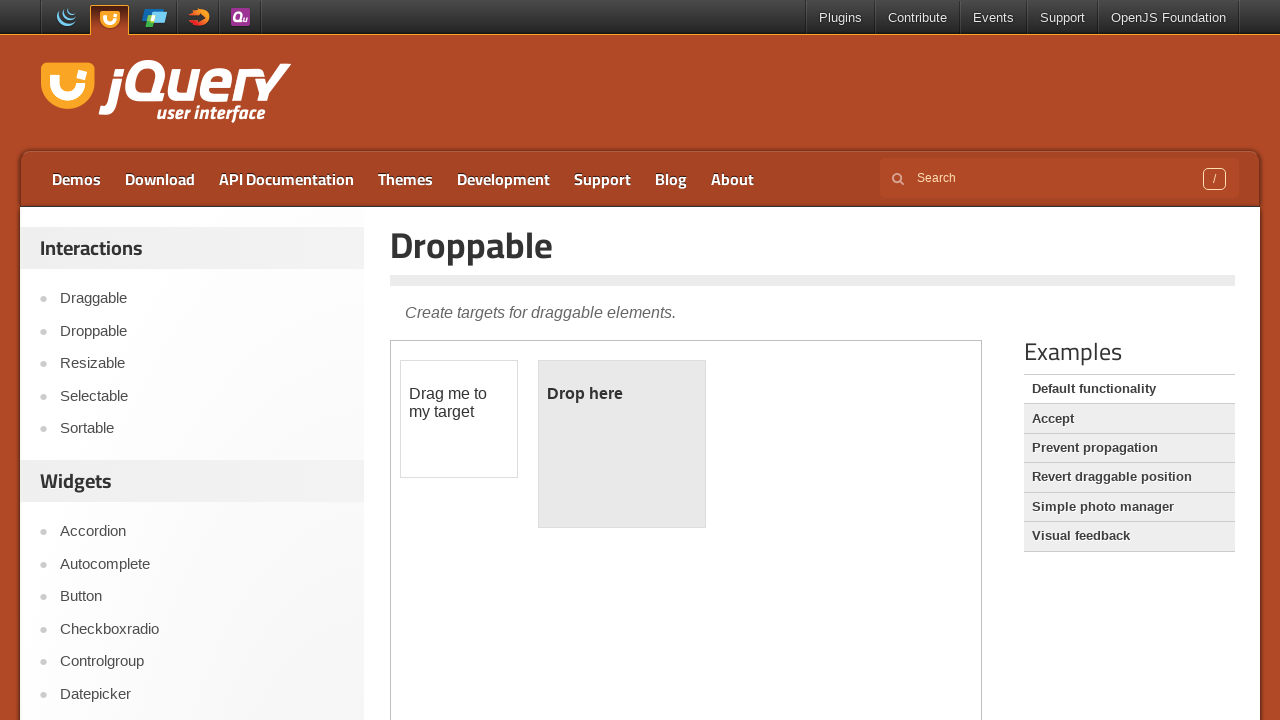

Located the demo iframe containing drag and drop elements
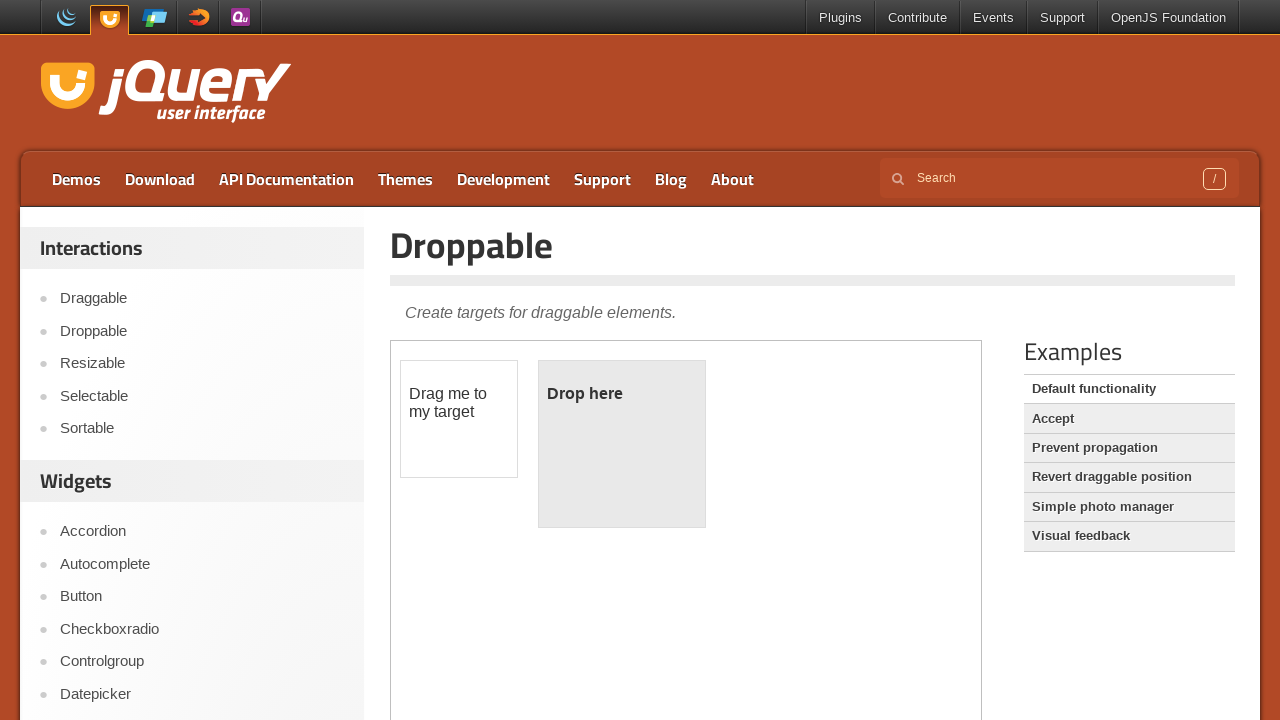

Located the draggable element within the iframe
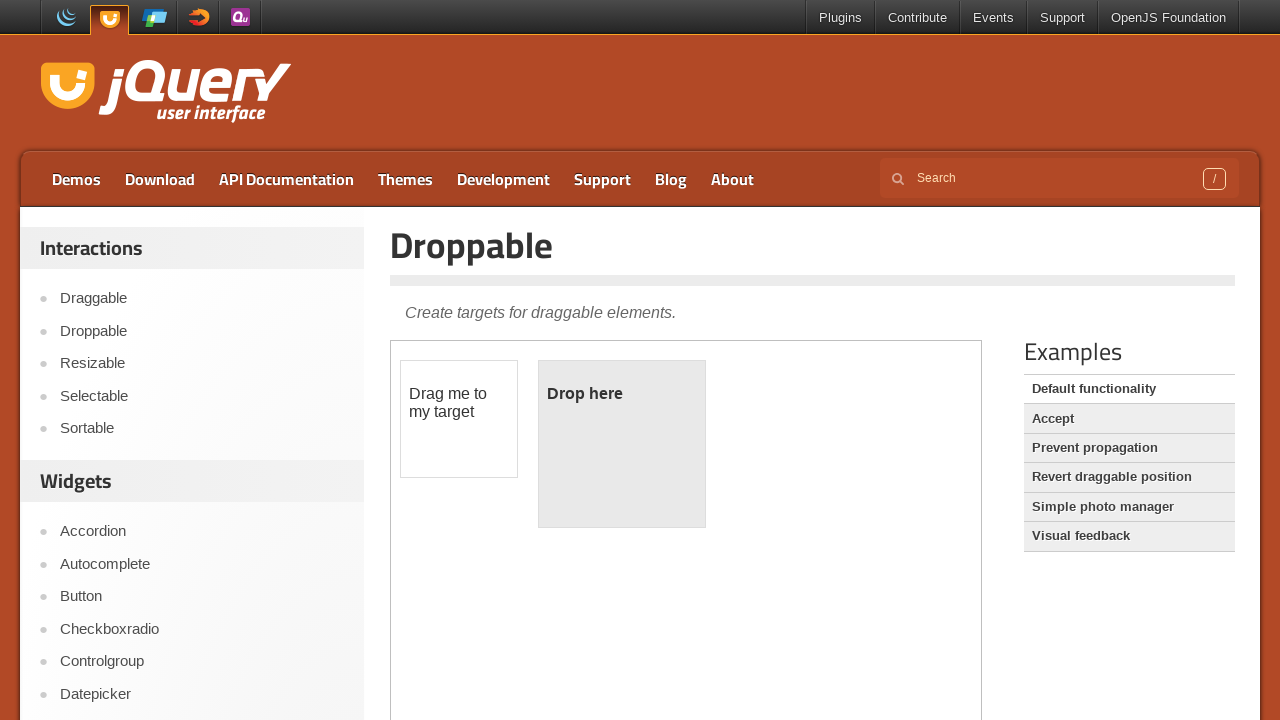

Located the droppable target element within the iframe
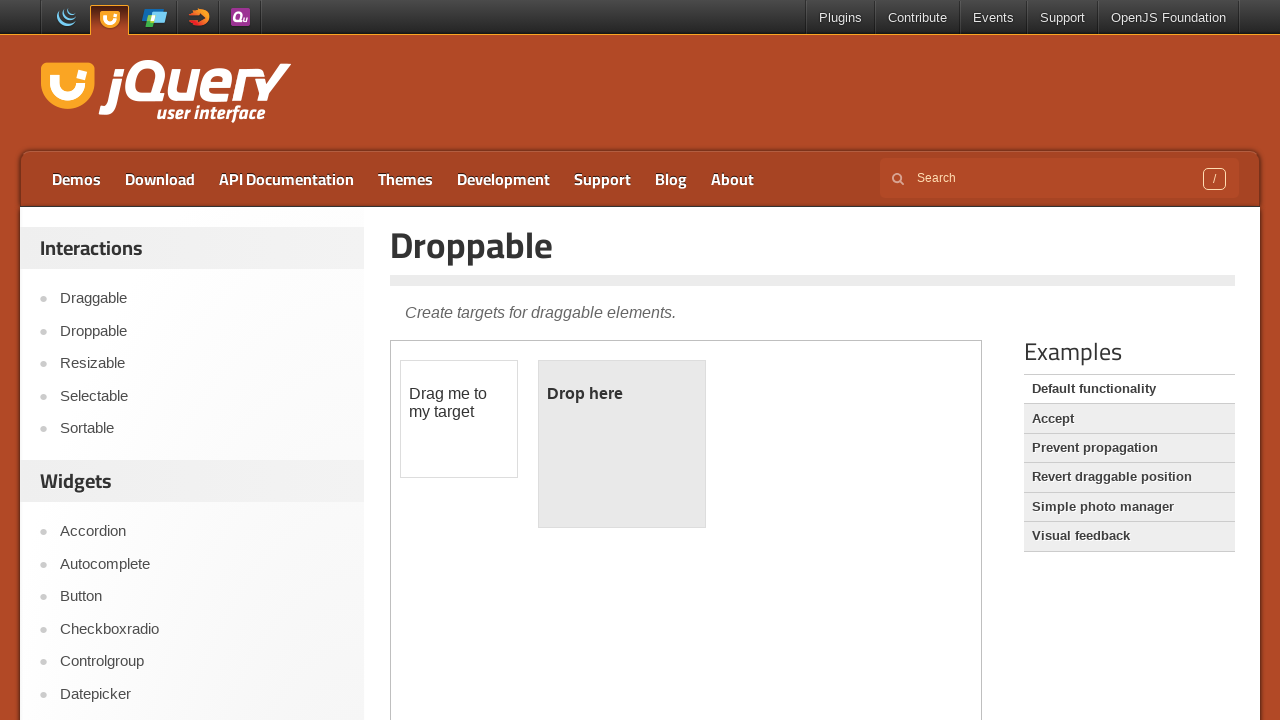

Dragged the draggable element onto the droppable target at (622, 444)
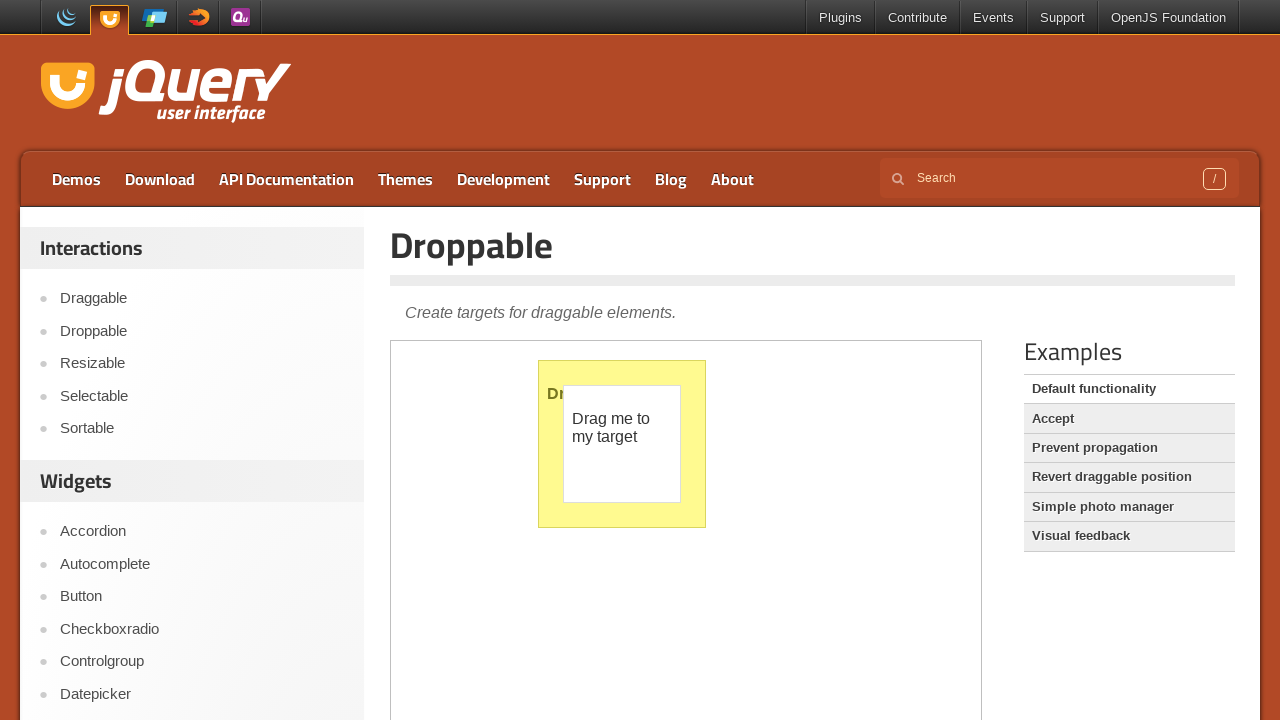

Verified that the droppable element is visible after drag and drop interaction
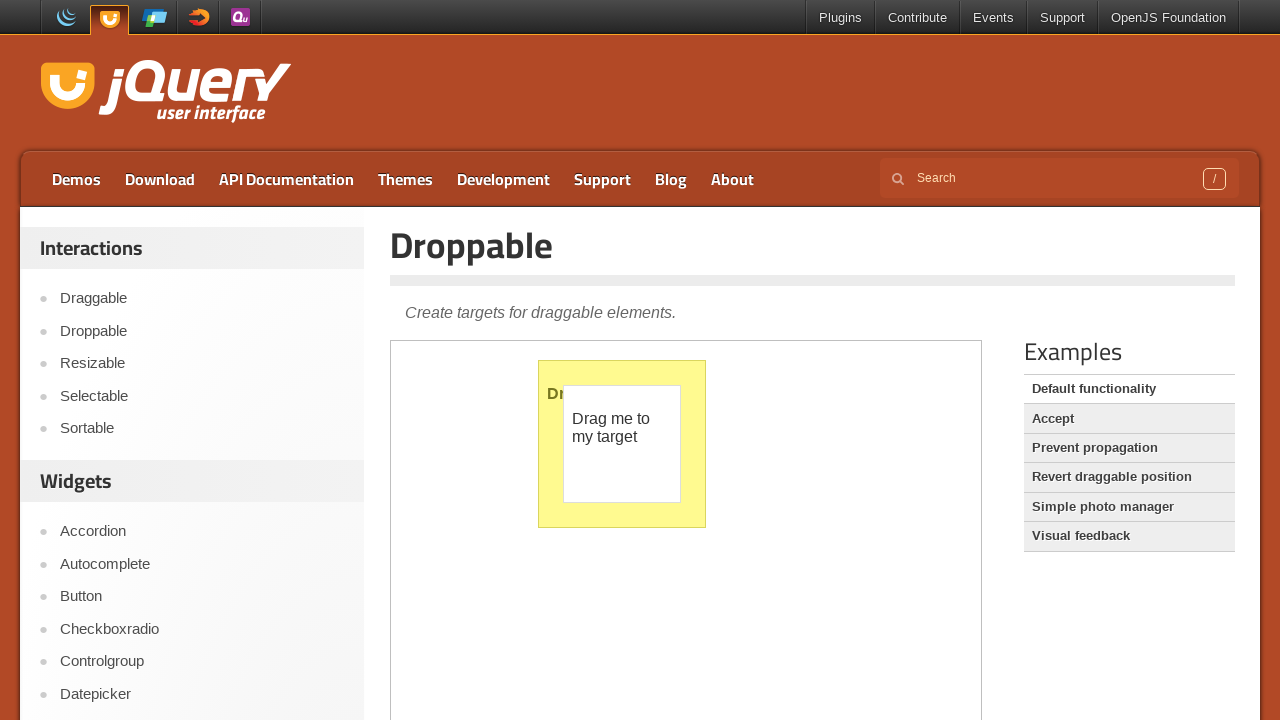

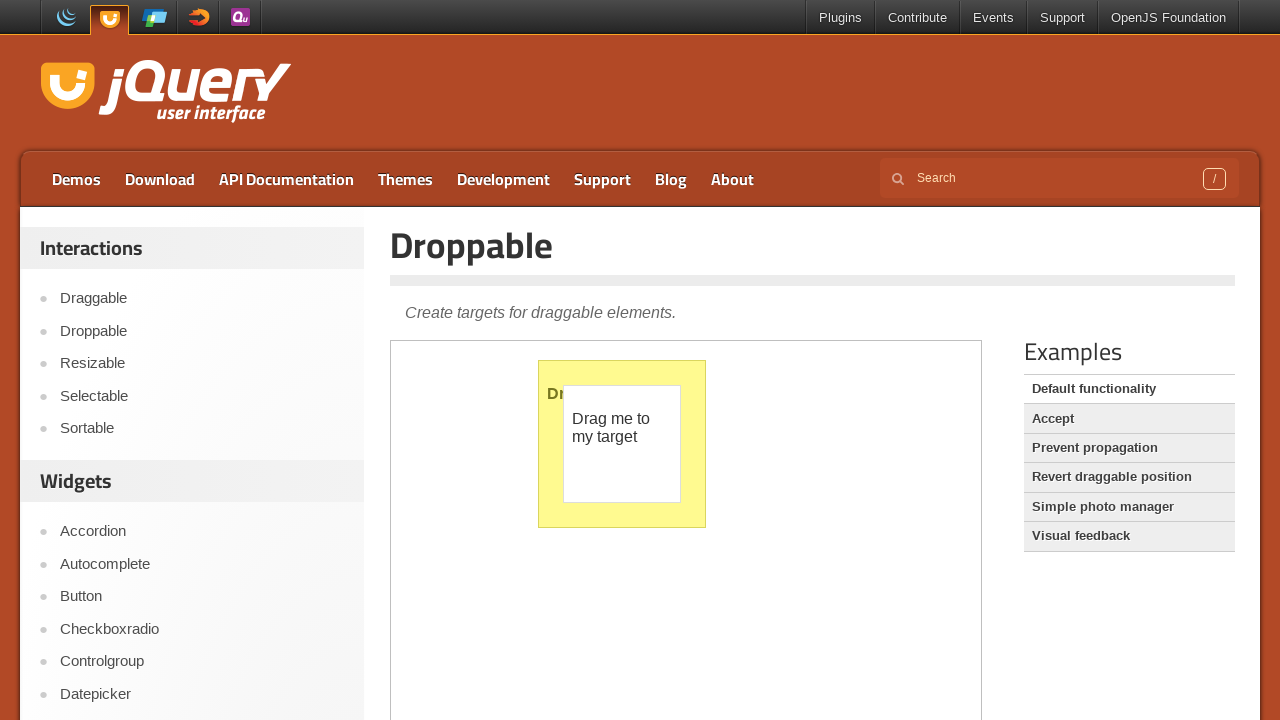